Tests a Swiss air quality data extraction form by selecting urban area type, pollutant options, time parameters, filling date range fields, and submitting the form.

Starting URL: https://www.ropag-data.ch/gechairmo/i_extr.php

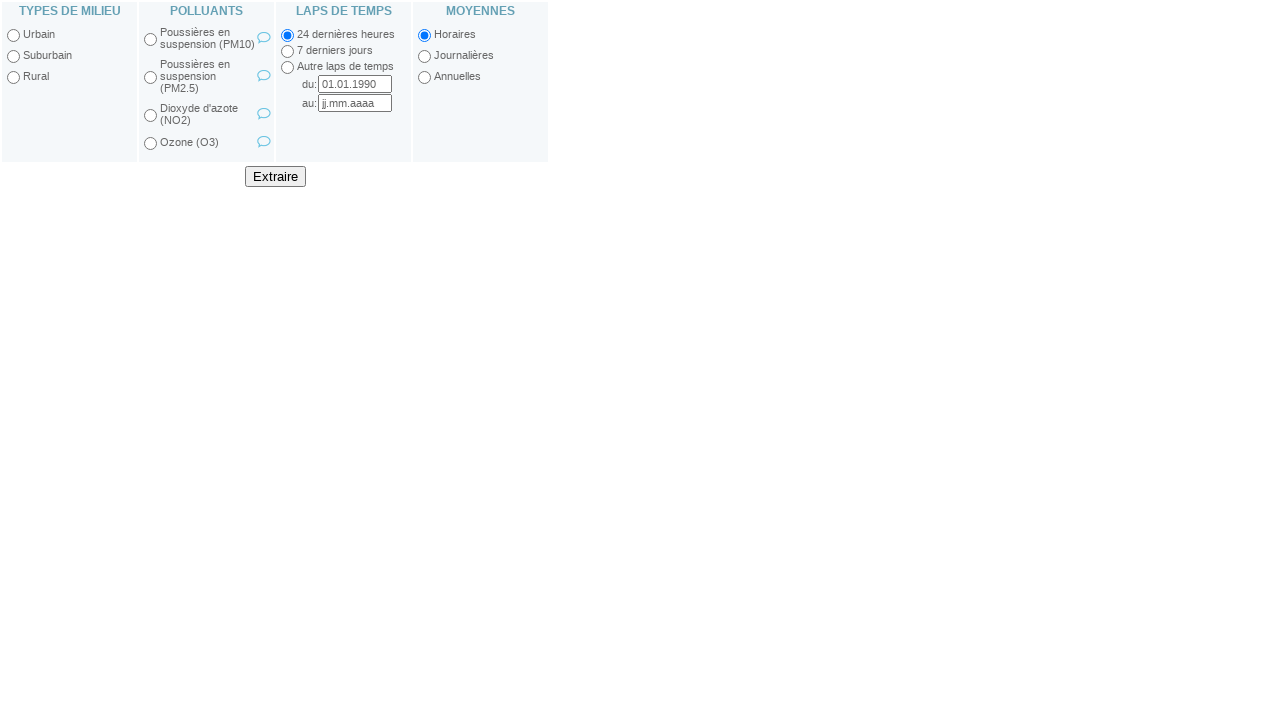

Submit button located and verified
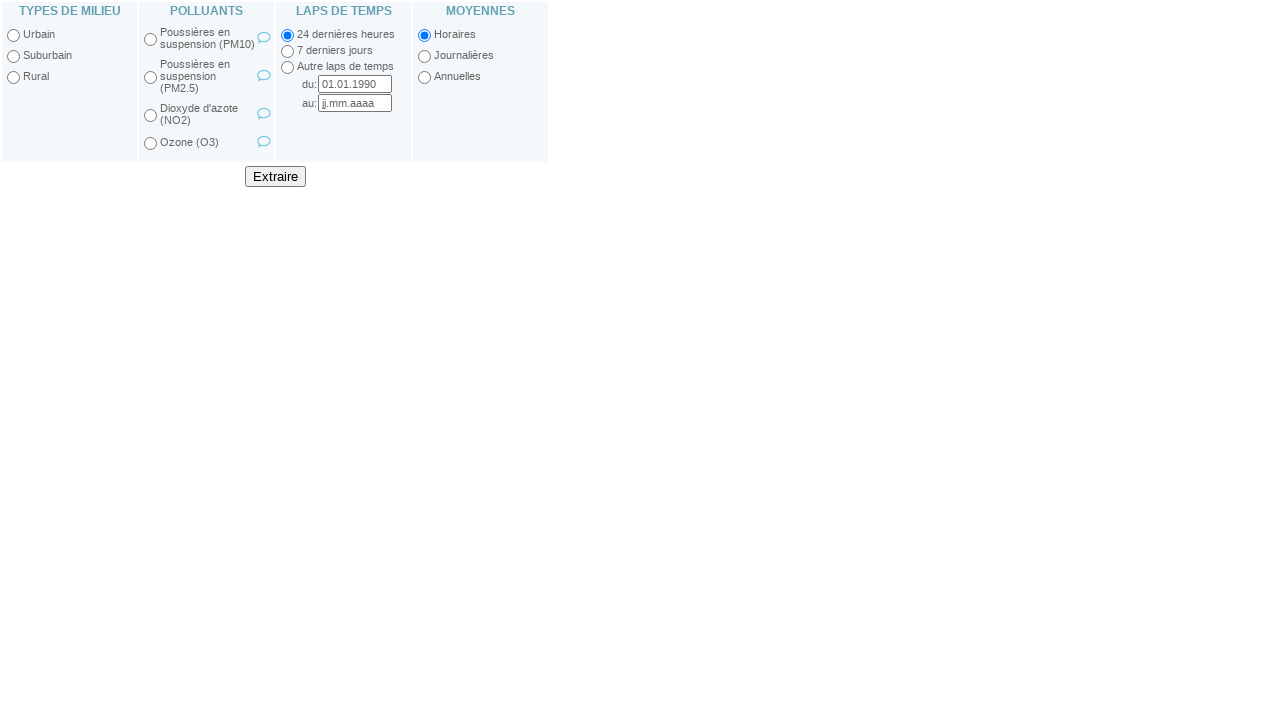

Selected urban area type (urbain) at (14, 36) on table input[value="urbain"]
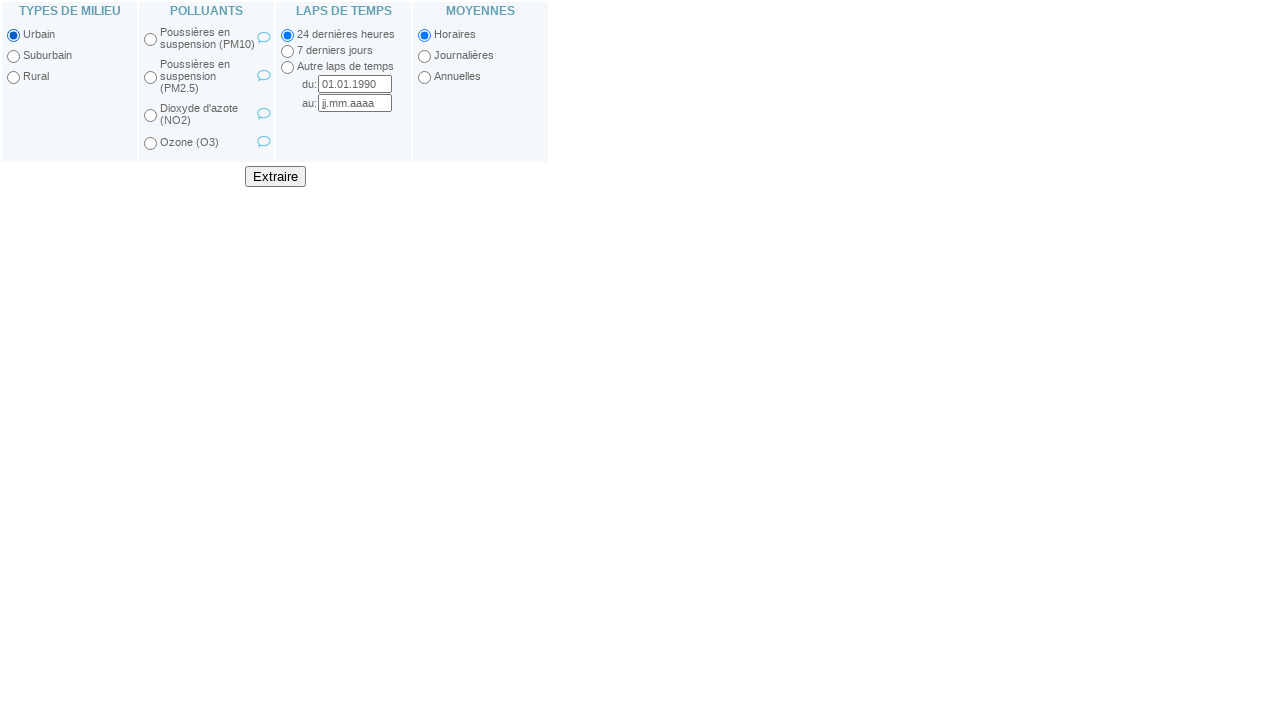

Selected pollutant option (1) at (150, 40) on table input[value="1"]
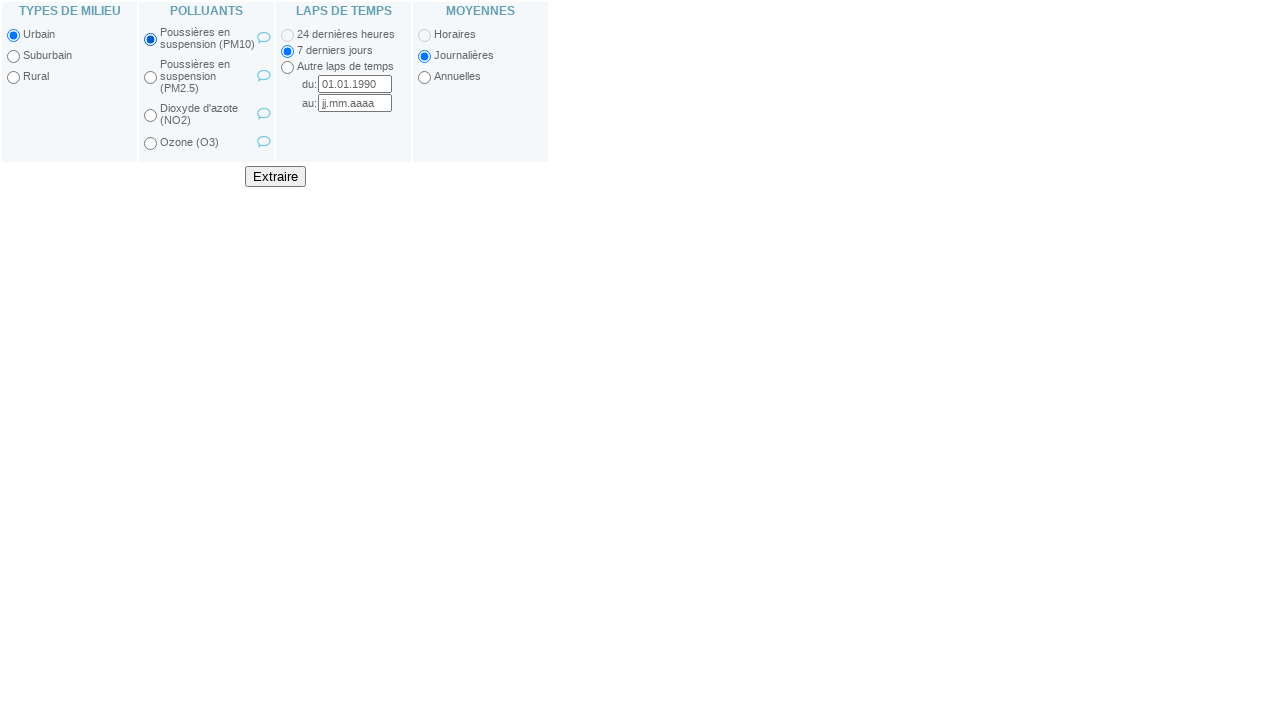

Selected time option (autre) at (288, 68) on table input[value="autre"]
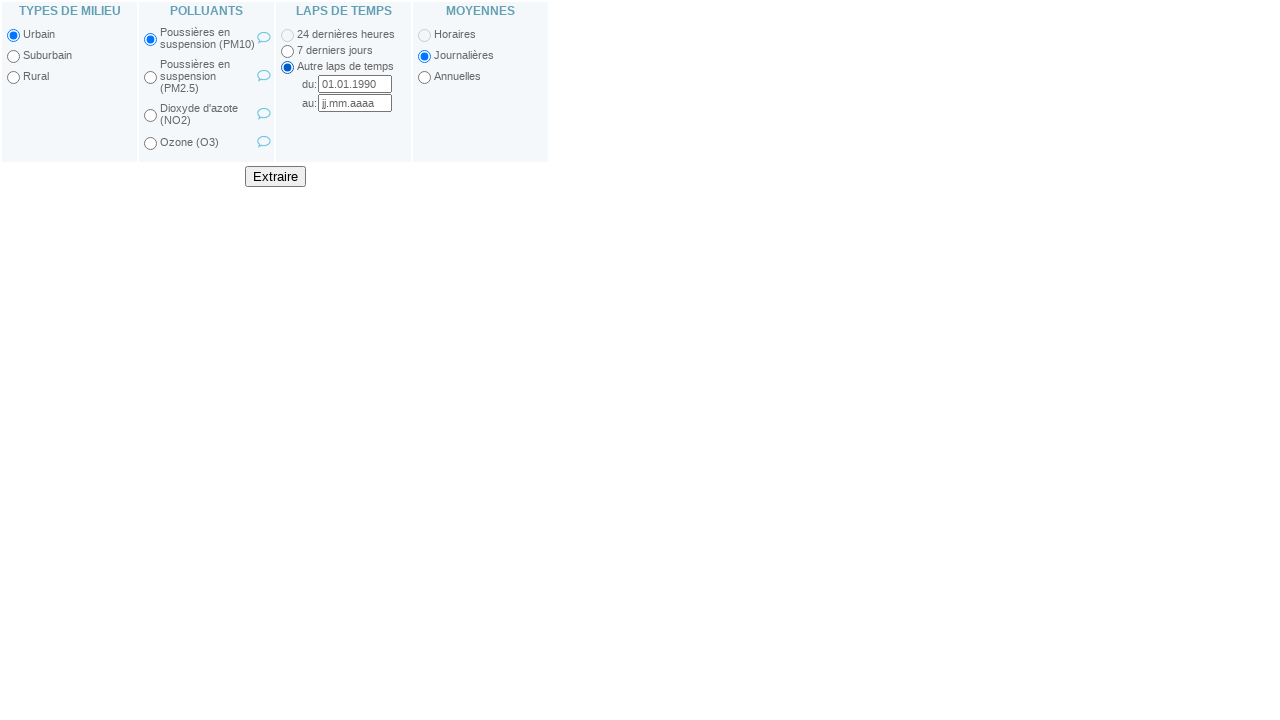

Cleared date_from field on table input[name="date_from"]
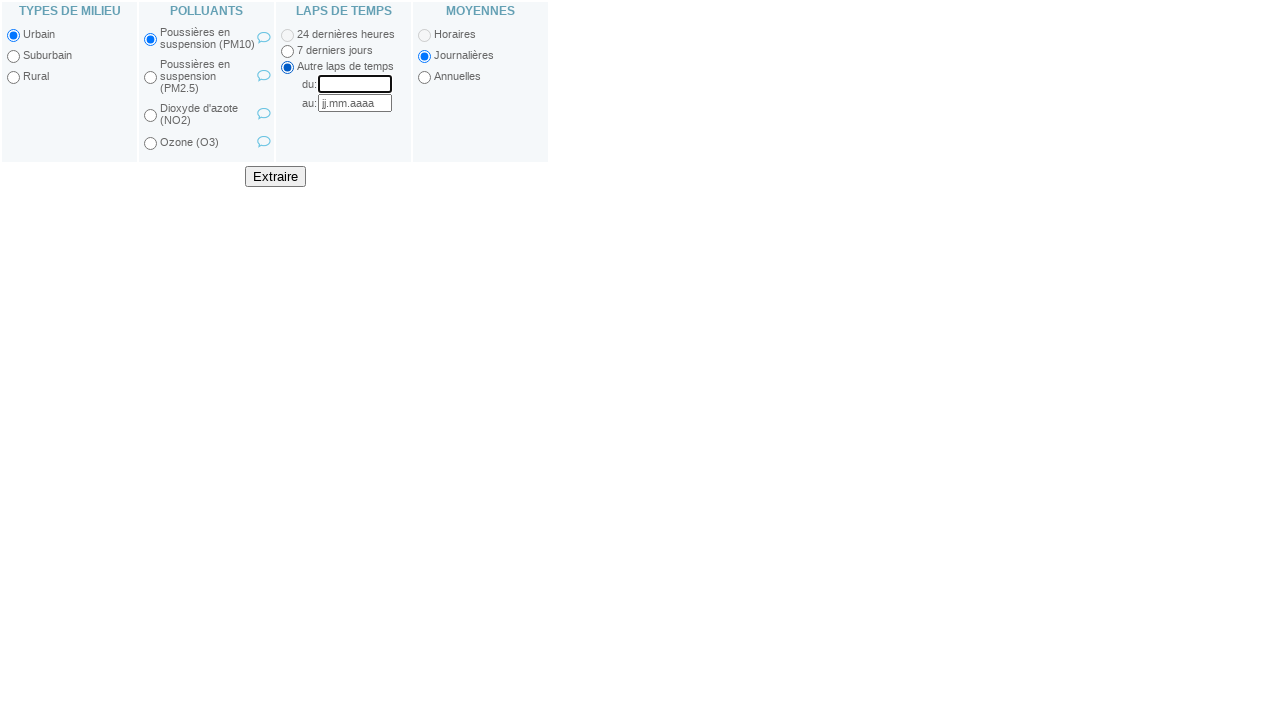

Filled date_from field with 19.01.2021 on table input[name="date_from"]
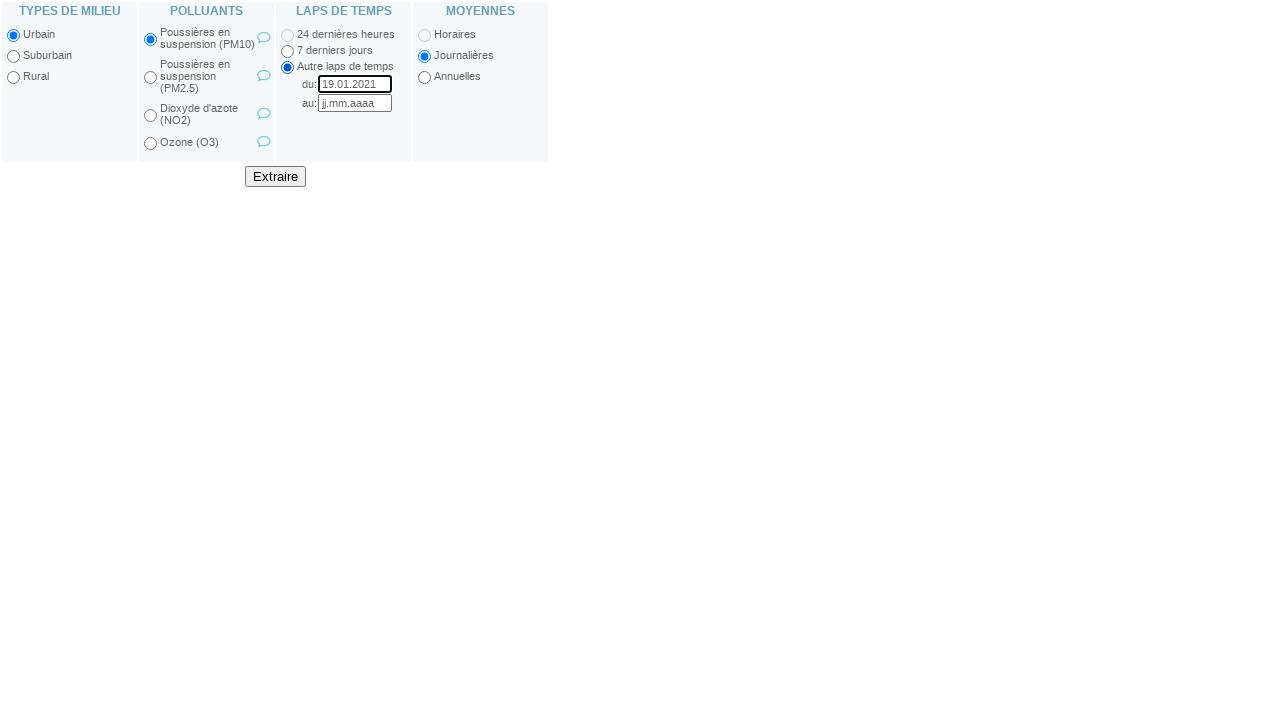

Cleared date_to field on table input[name="date_to"]
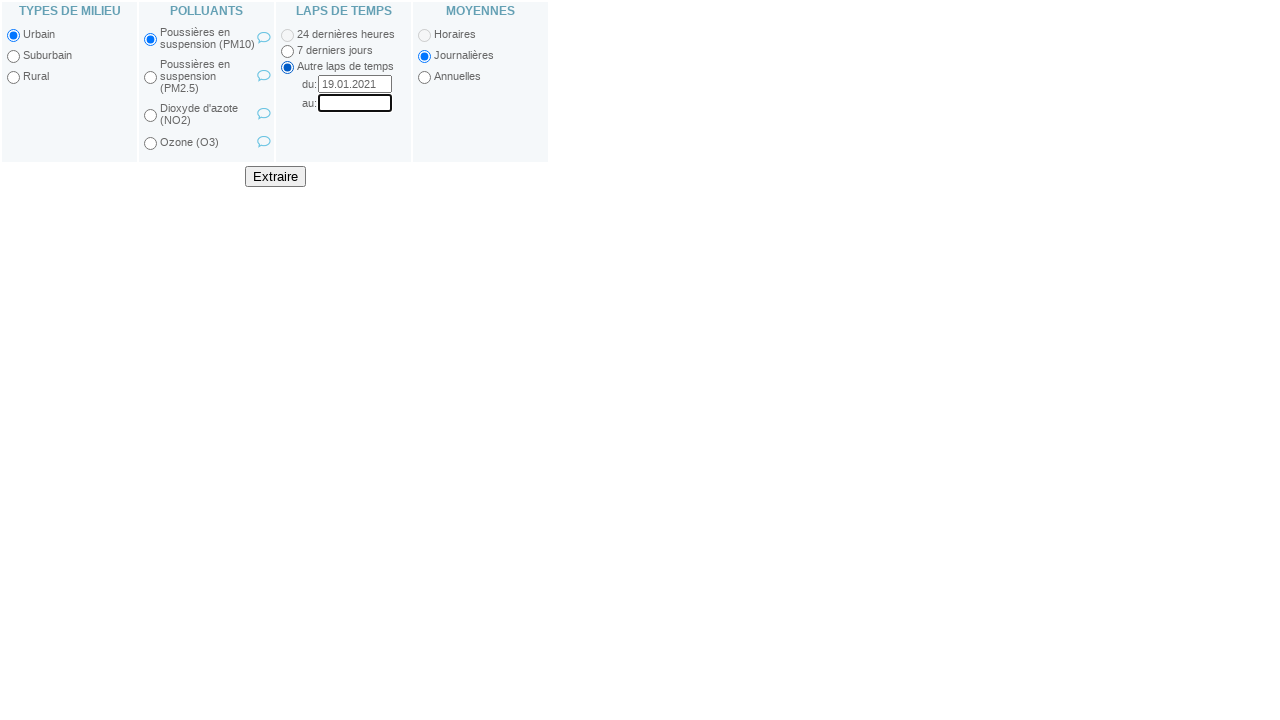

Filled date_to field with 22.02.2022 on table input[name="date_to"]
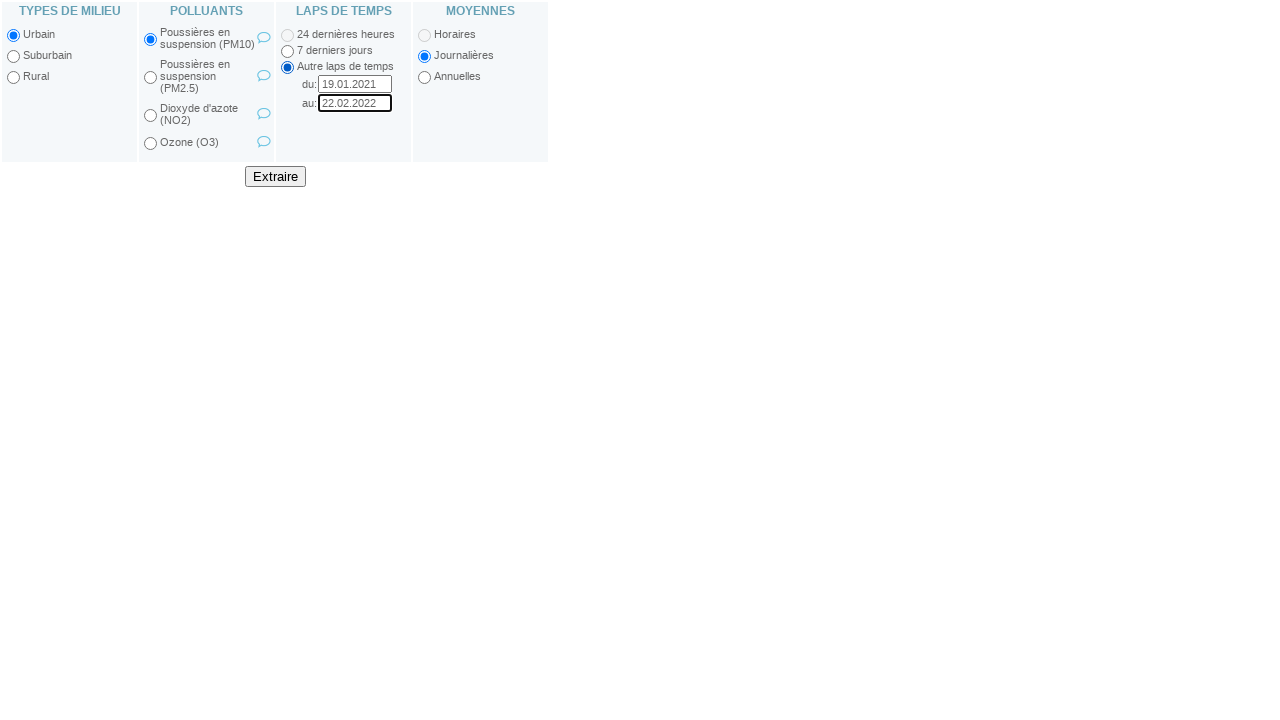

Selected timelapse option (quot) at (424, 56) on table input[value="quot"]
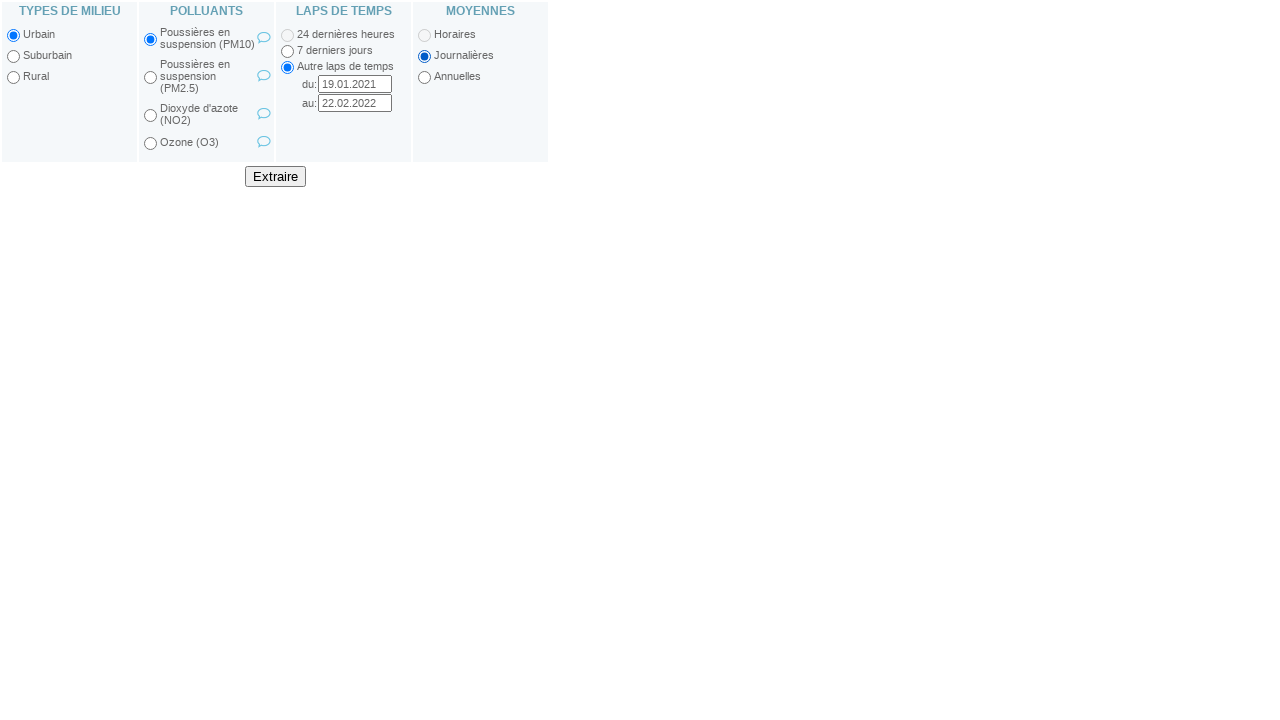

Submitted the air quality data extraction form at (275, 176) on #submit_button
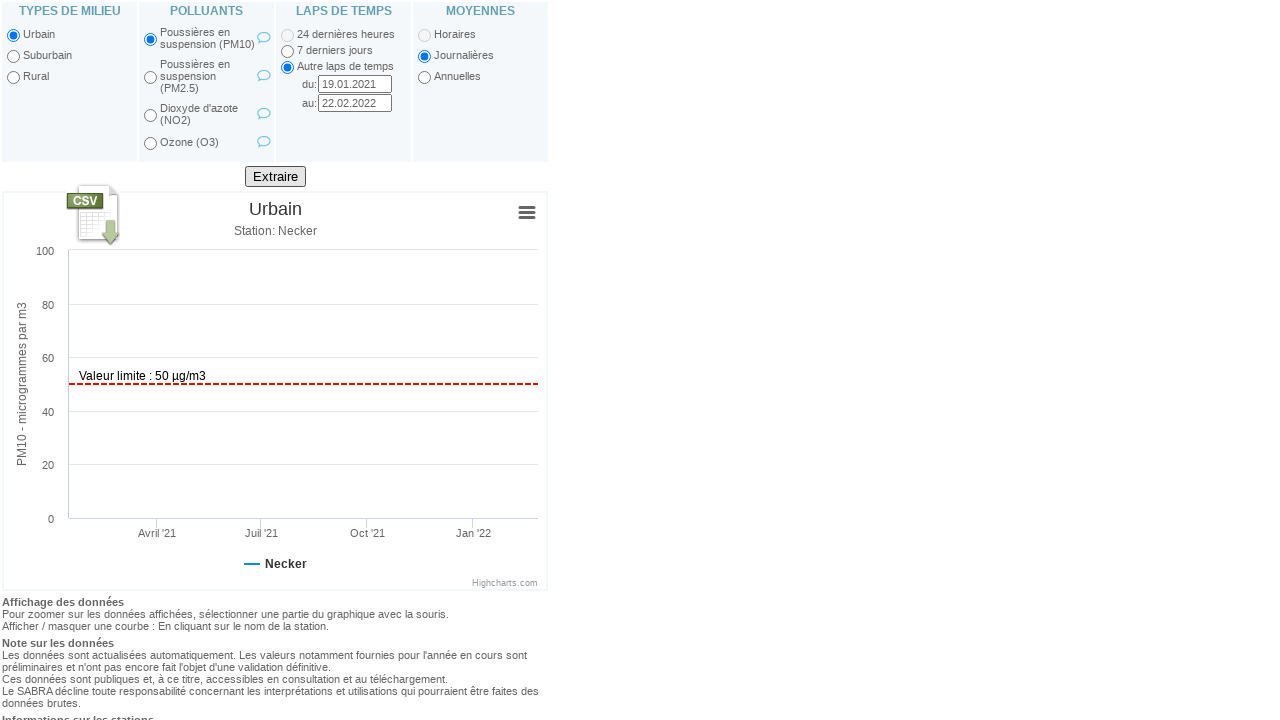

Results page loaded and network idle
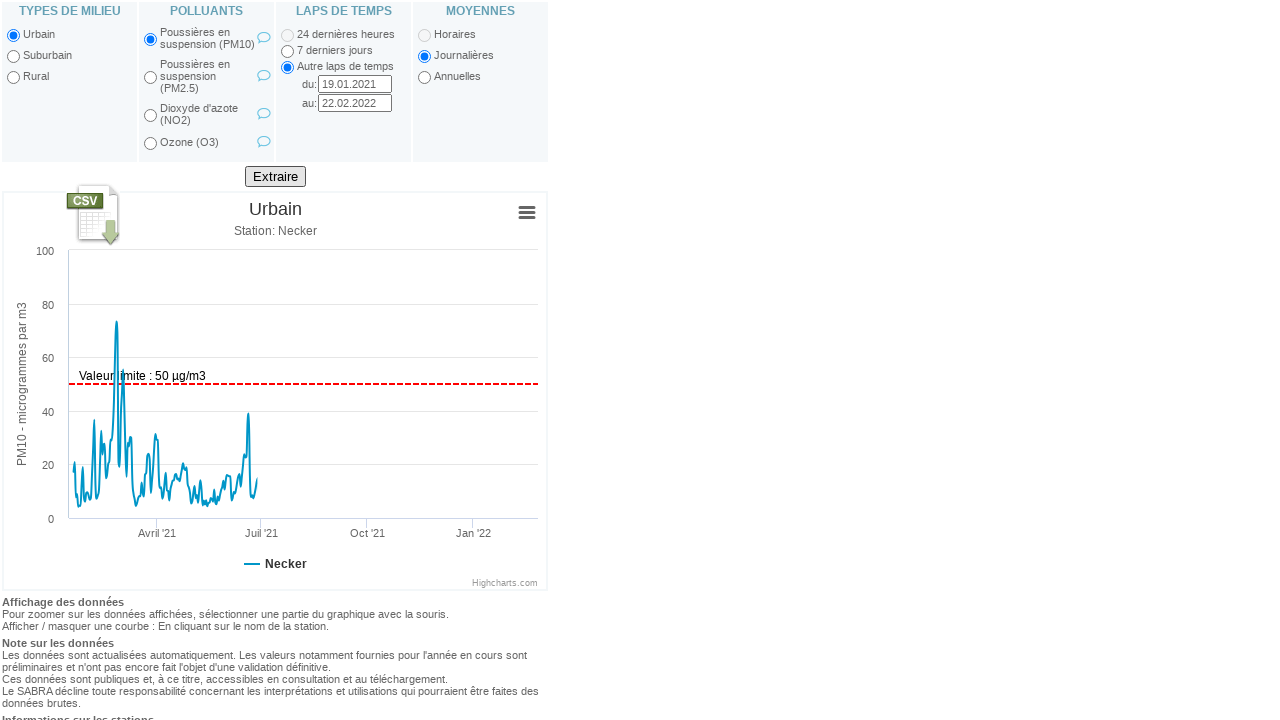

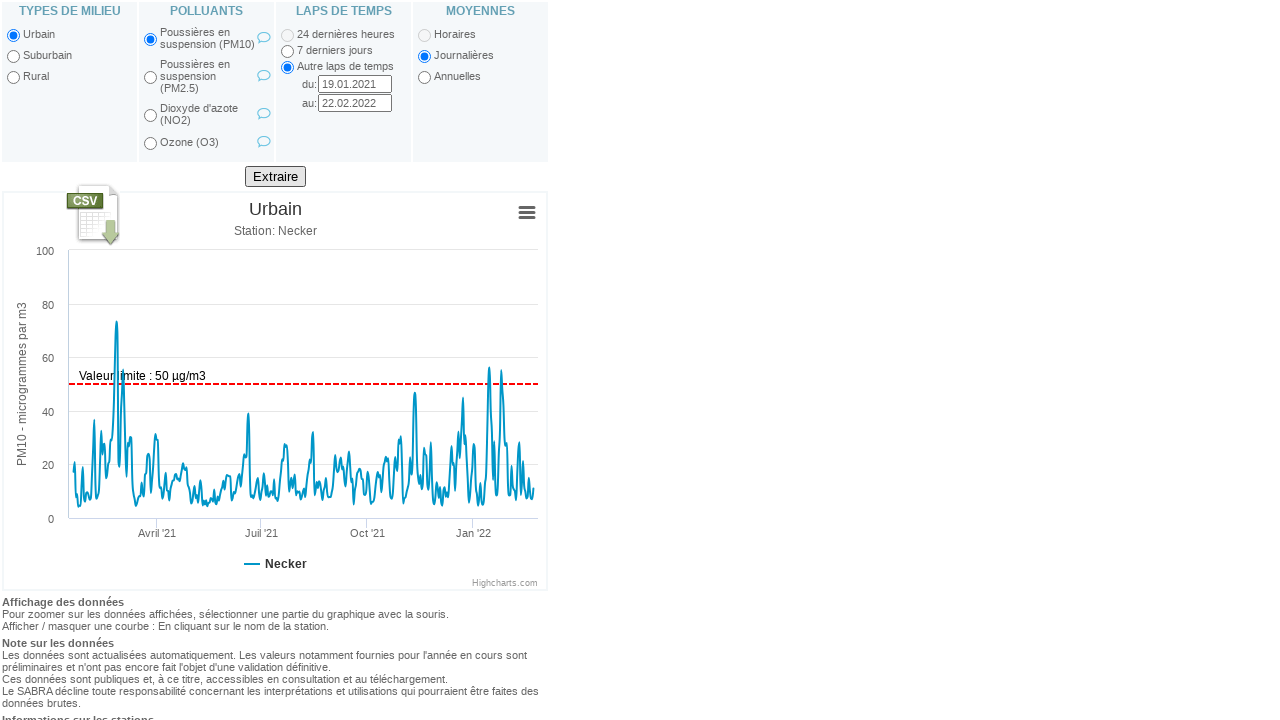